Tests opening a new window and verifying the background color of the new page.

Starting URL: https://demoqa.com/browser-windows

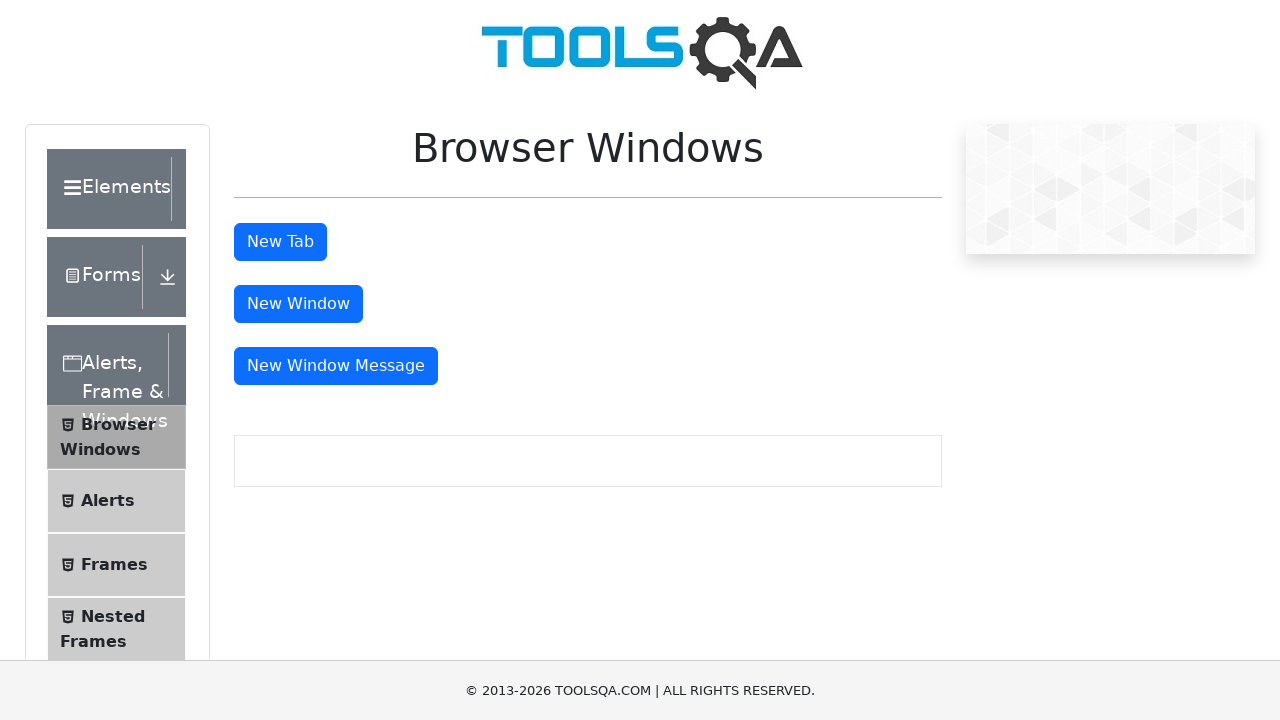

Clicked the window button to open a new window at (298, 304) on #windowButton
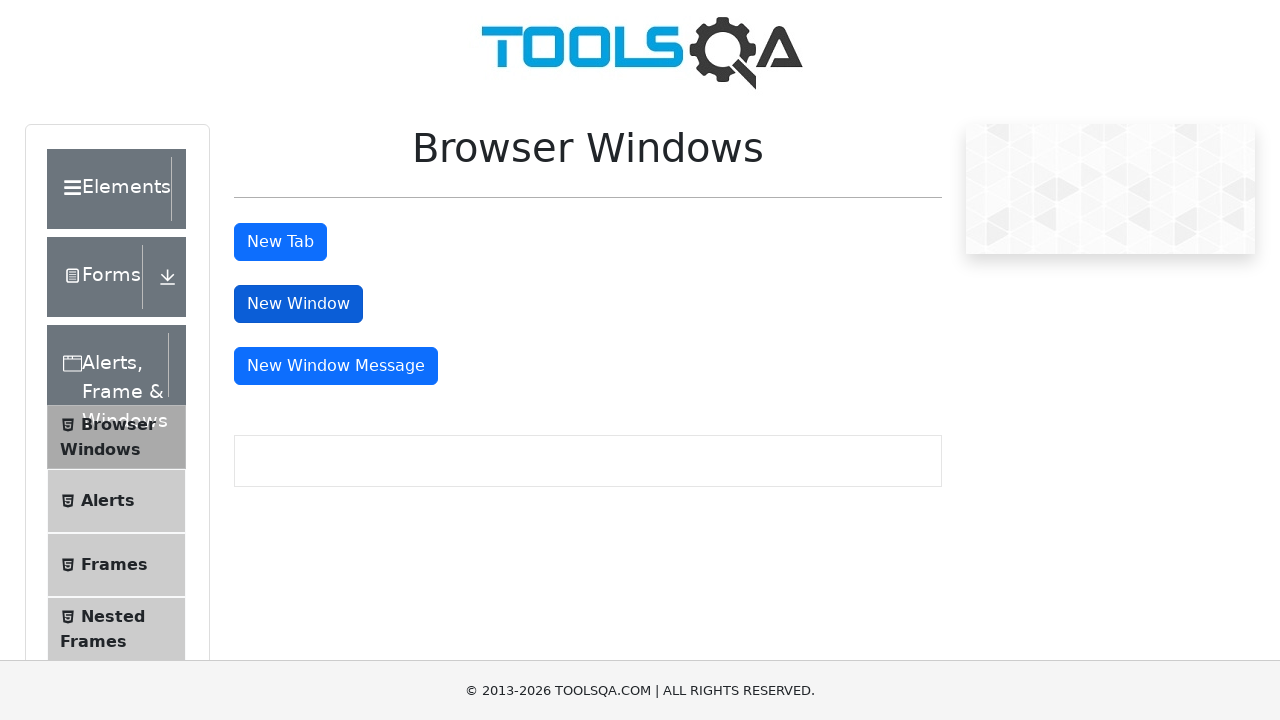

New window opened and page object obtained
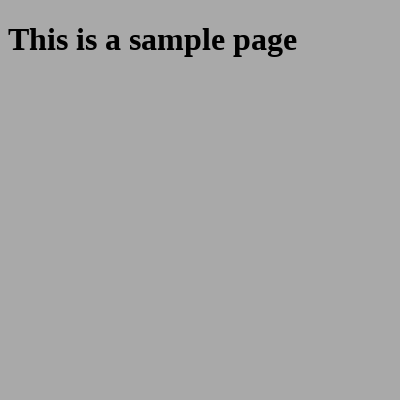

New page finished loading
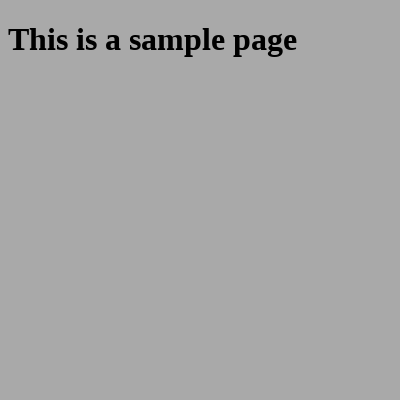

Body element is present on the new page
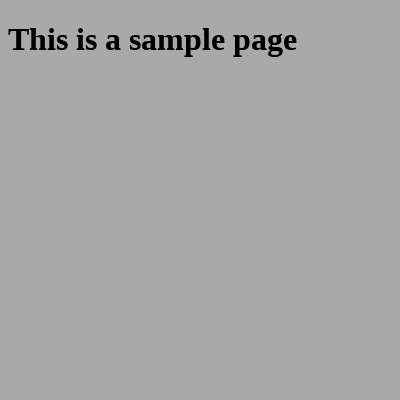

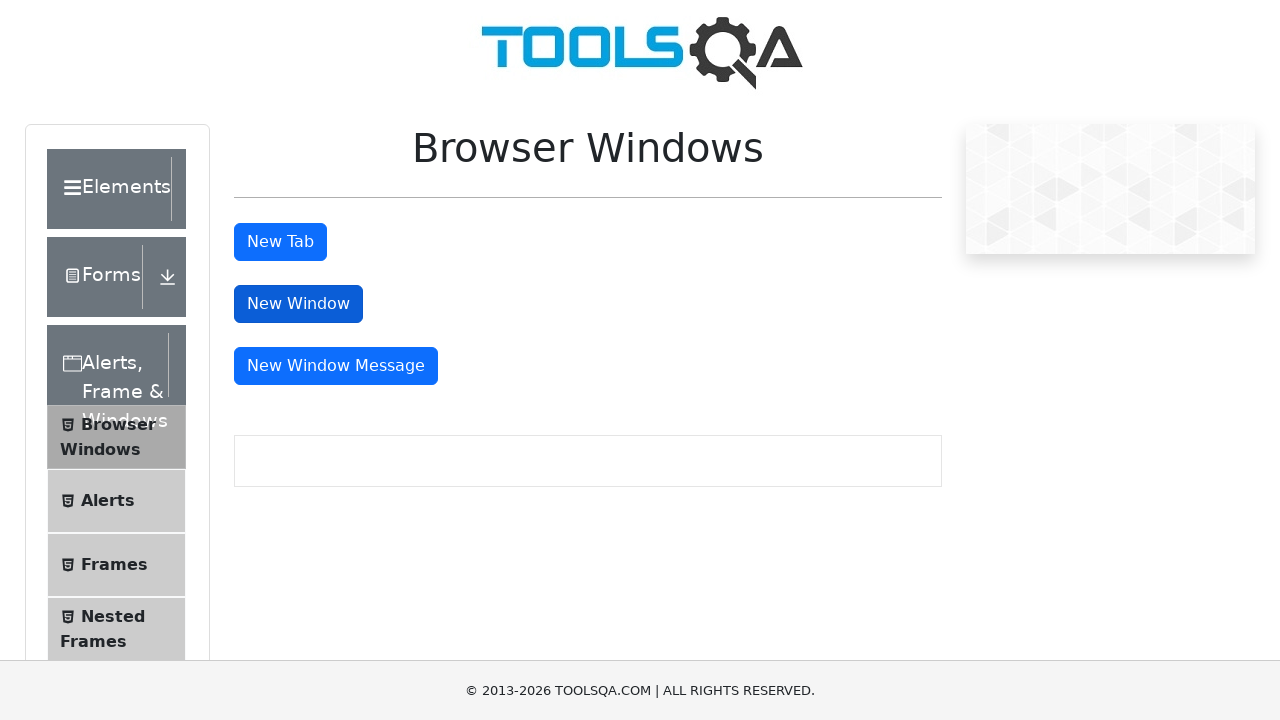